Tests interaction with shadow DOM elements on a practice page by scrolling to a specific div and filling an input field within shadow DOM

Starting URL: https://selectorshub.com/xpath-practice-page/

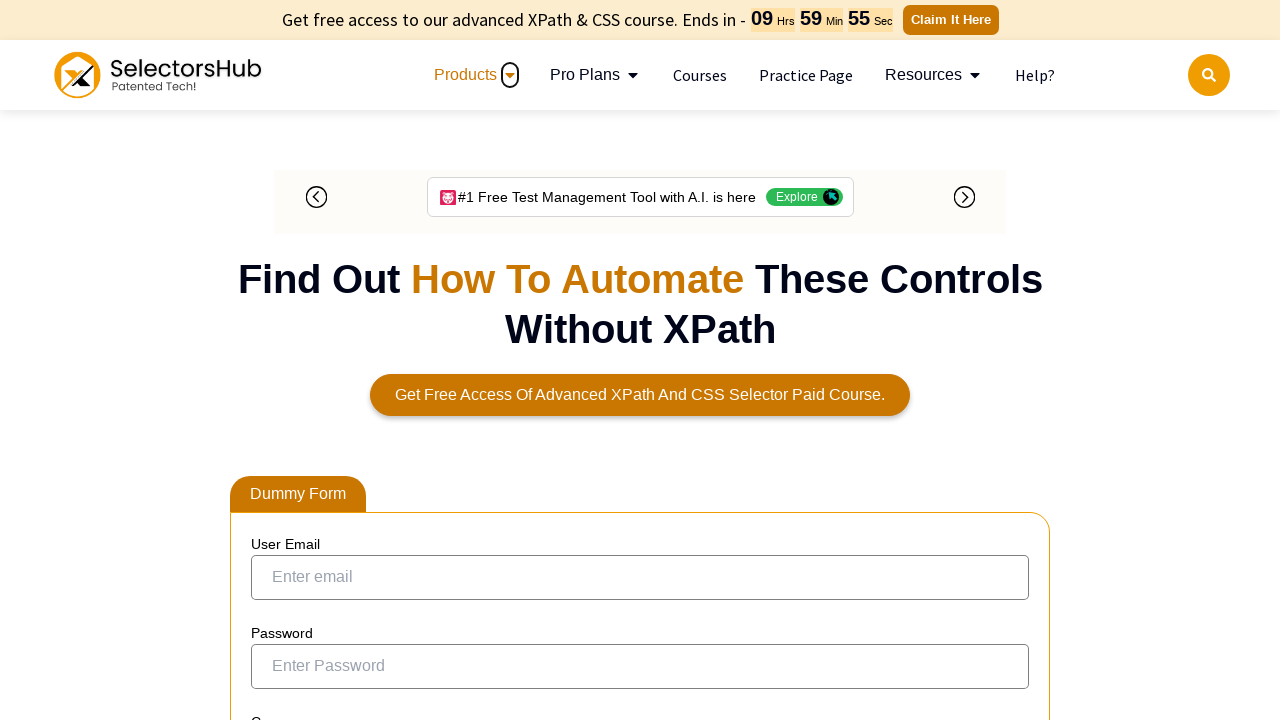

Scrolled to shadow DOM container div with id 'userName'
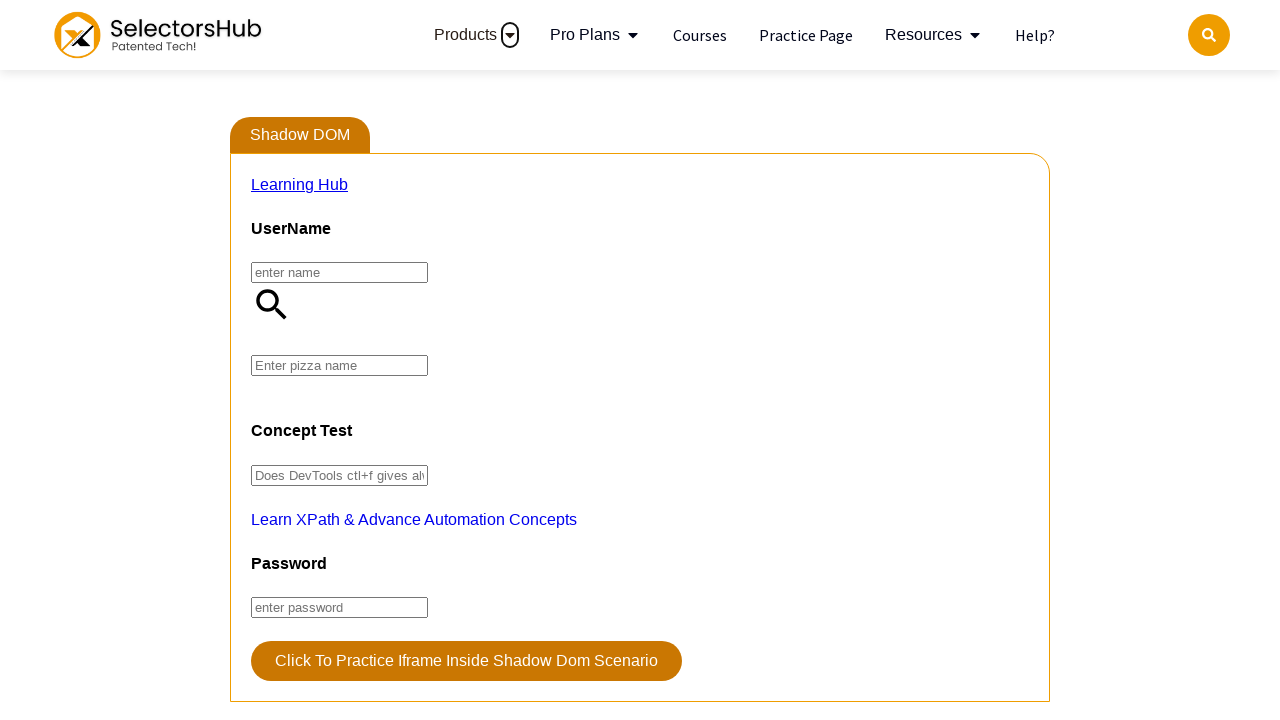

Waited 3 seconds for animations to complete
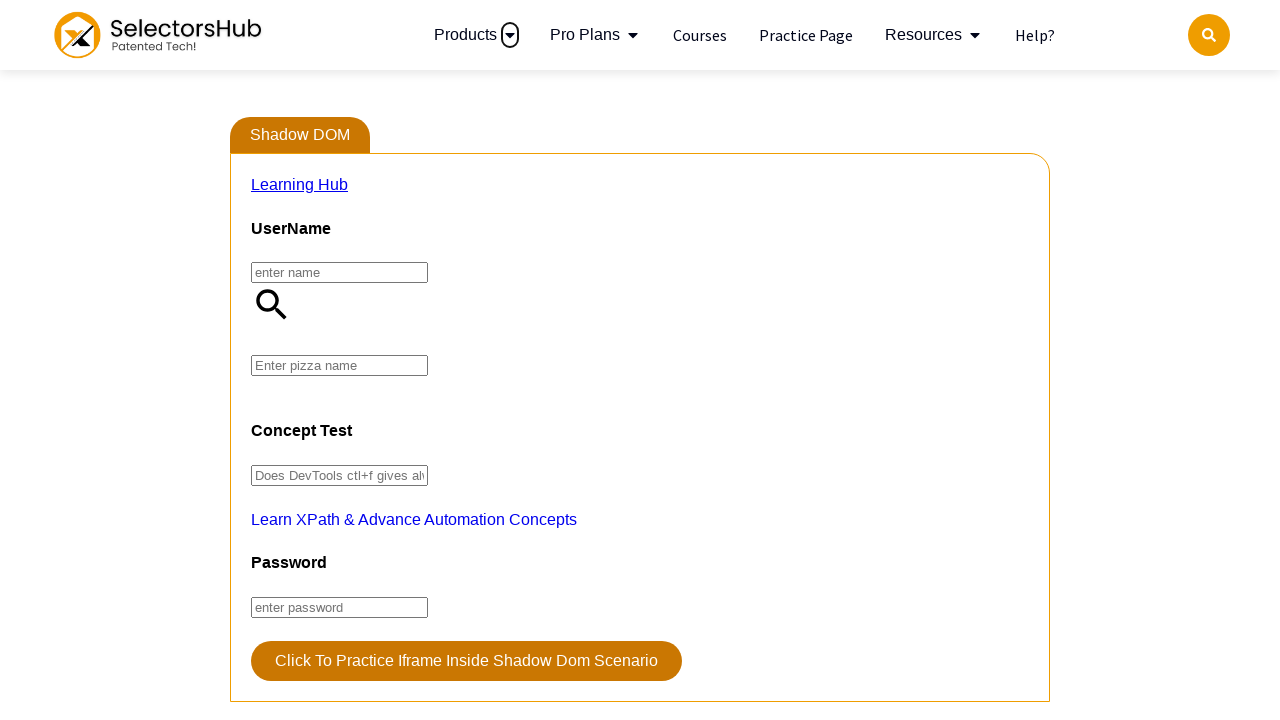

Filled shadow DOM input field with 'testUser123' and dispatched input event
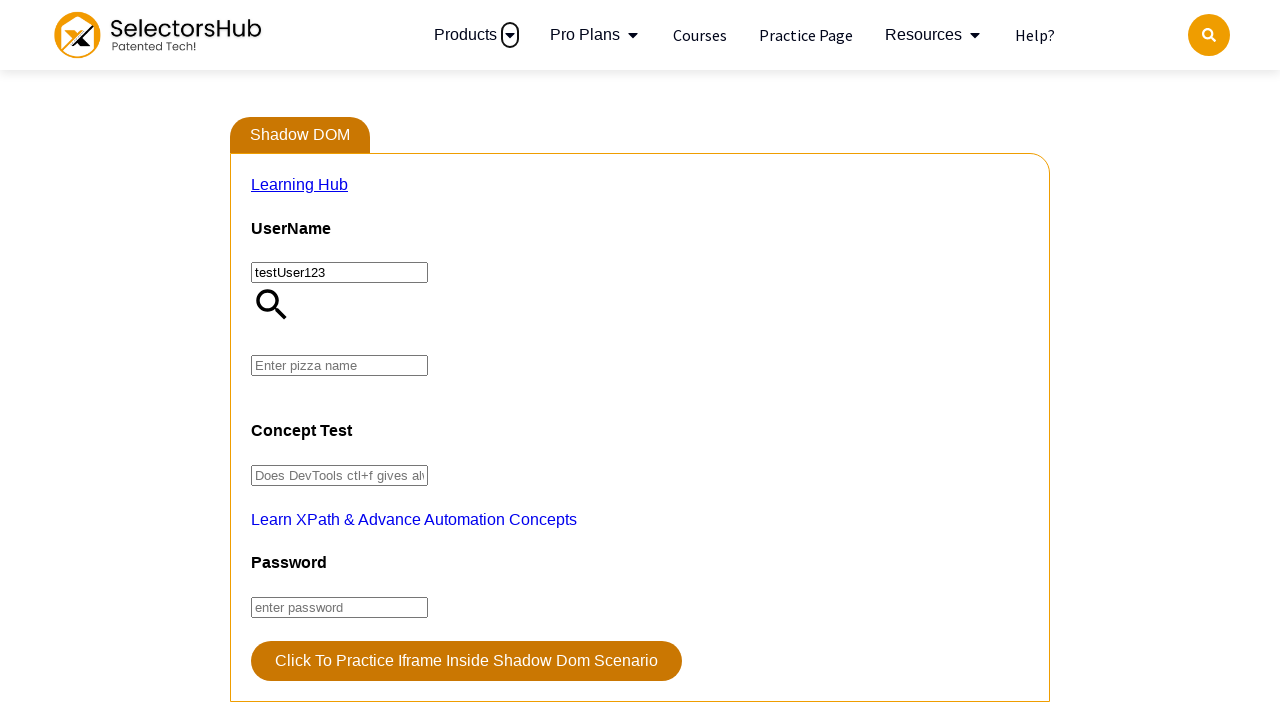

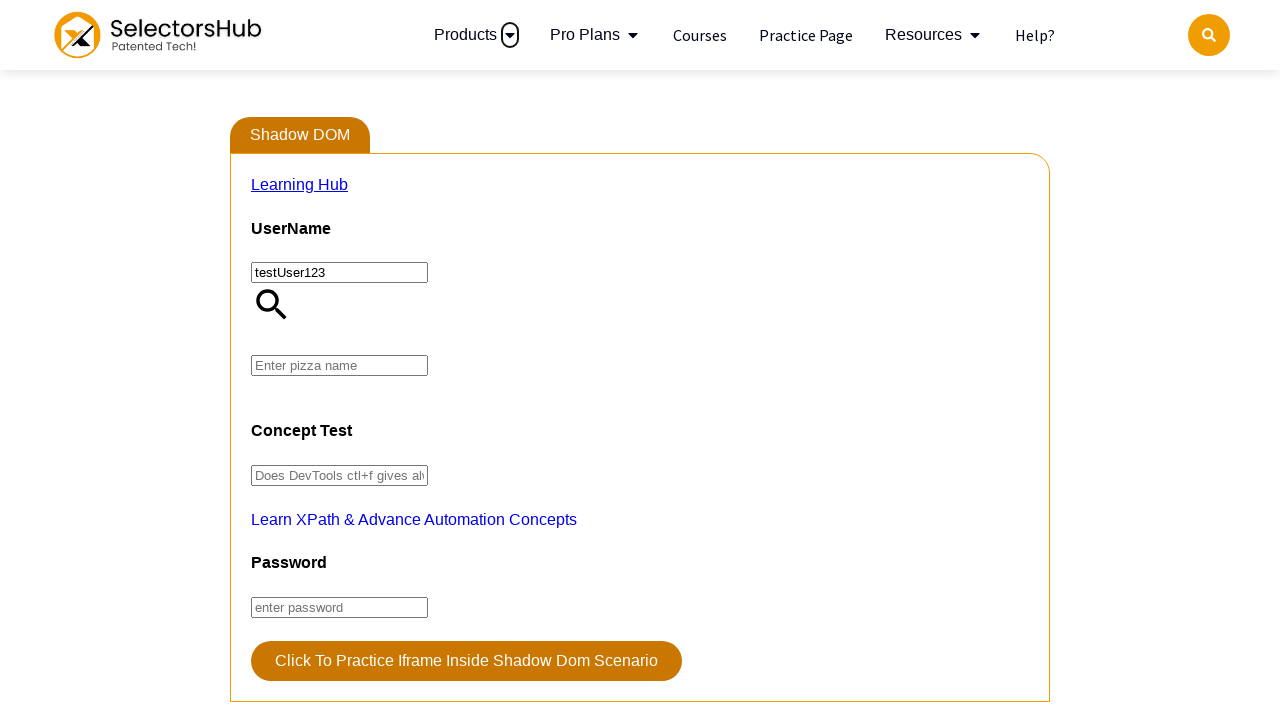